Tests a web calculator by performing a simple addition (5 + 5) and verifying the result equals 10

Starting URL: https://dgotlieb.github.io/WebCalculator

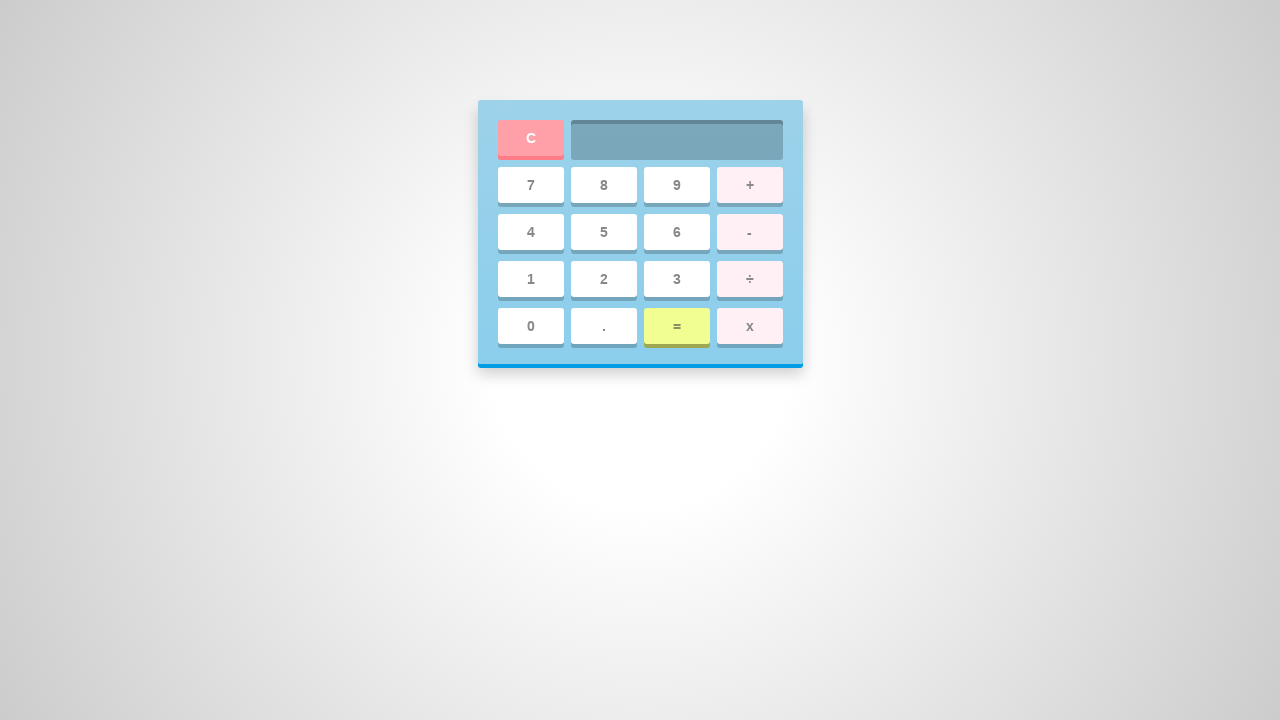

Clicked number 5 at (604, 232) on #five
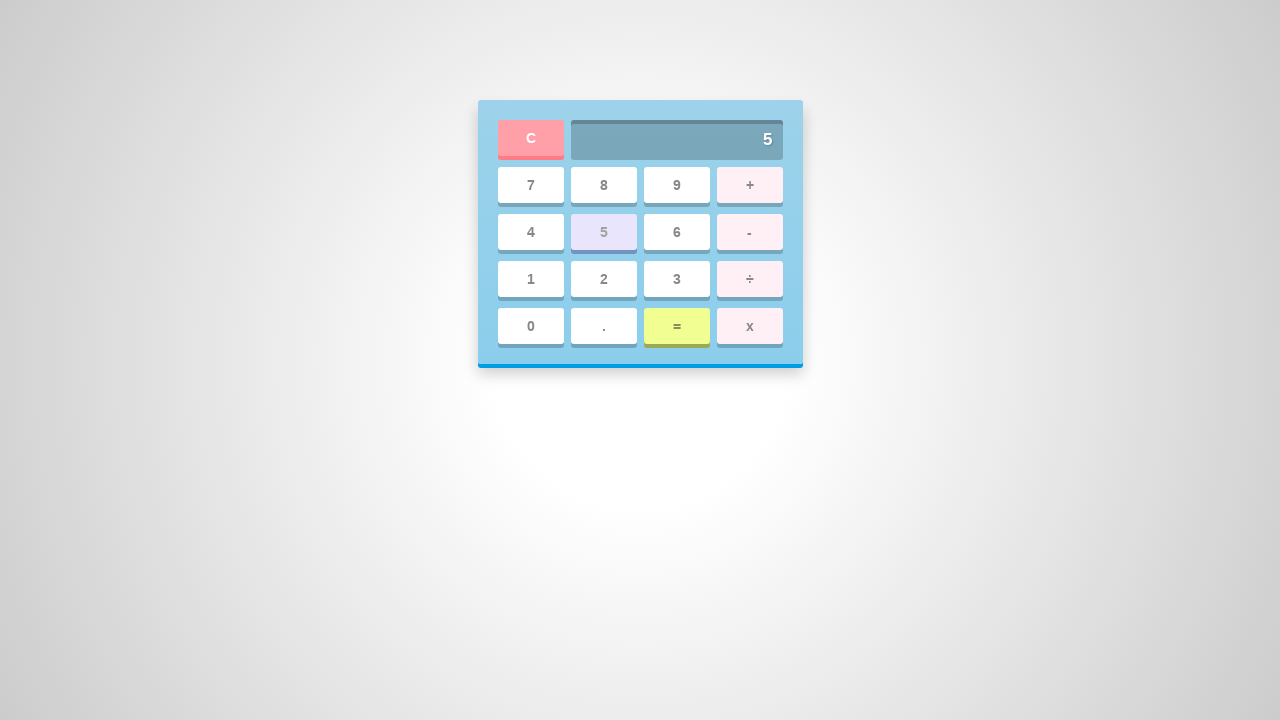

Clicked add operator at (750, 185) on #add
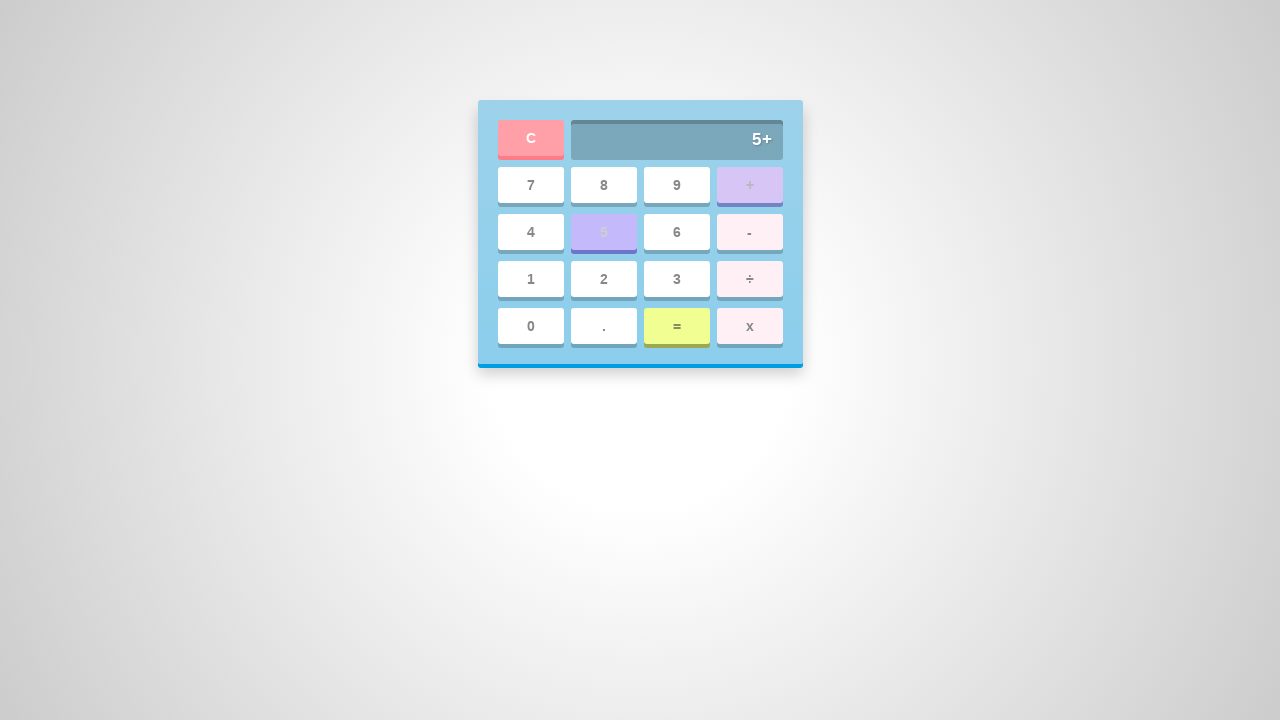

Clicked number 5 again at (604, 232) on #five
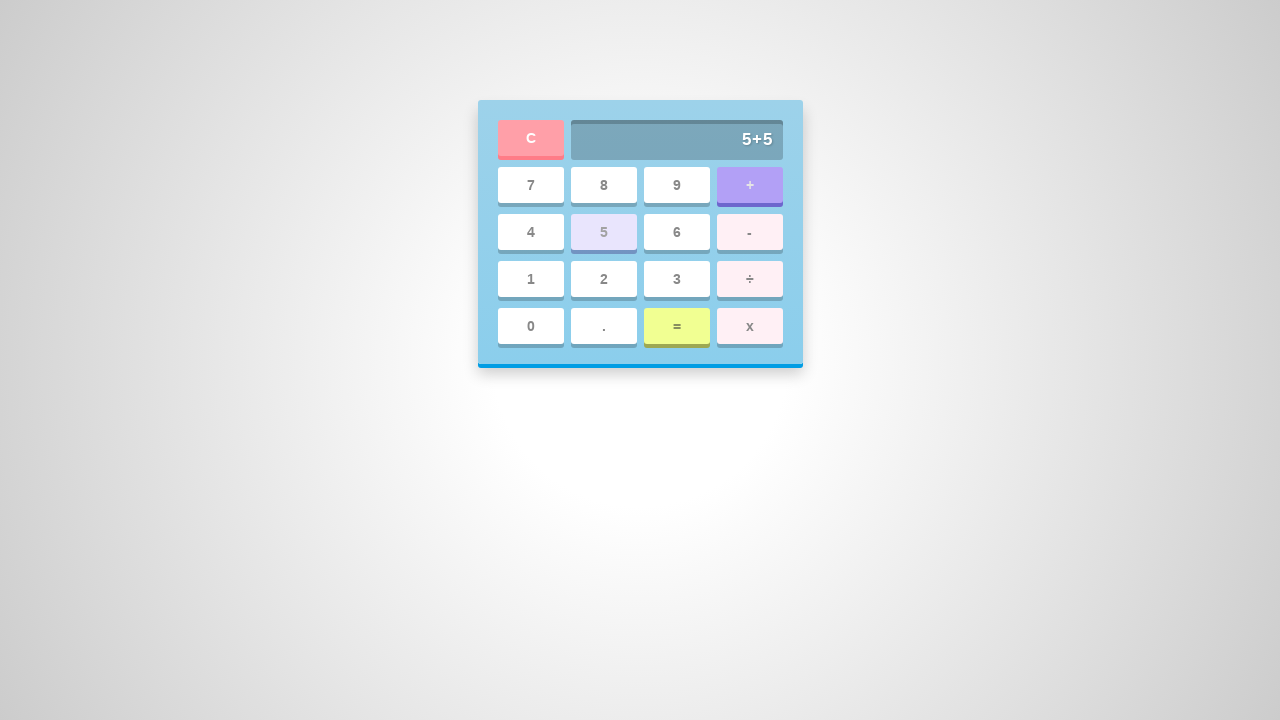

Clicked equals button to calculate result at (676, 326) on #equal
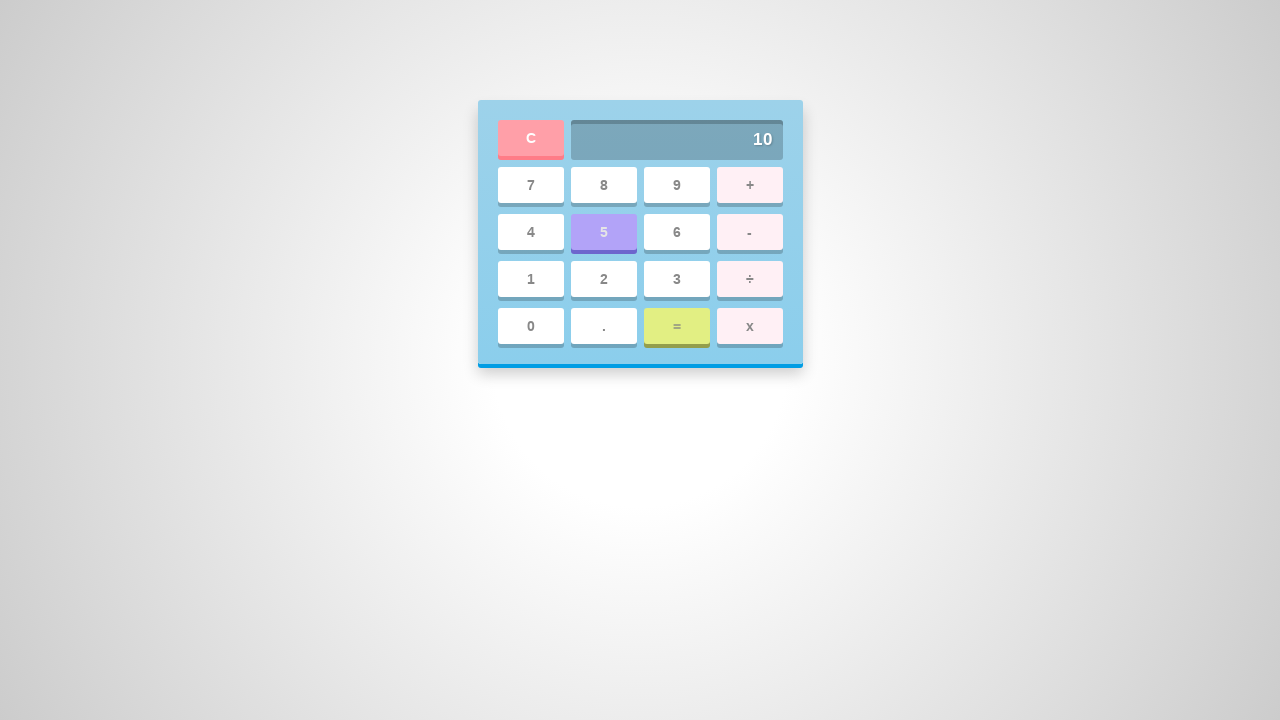

Waited for calculation to complete
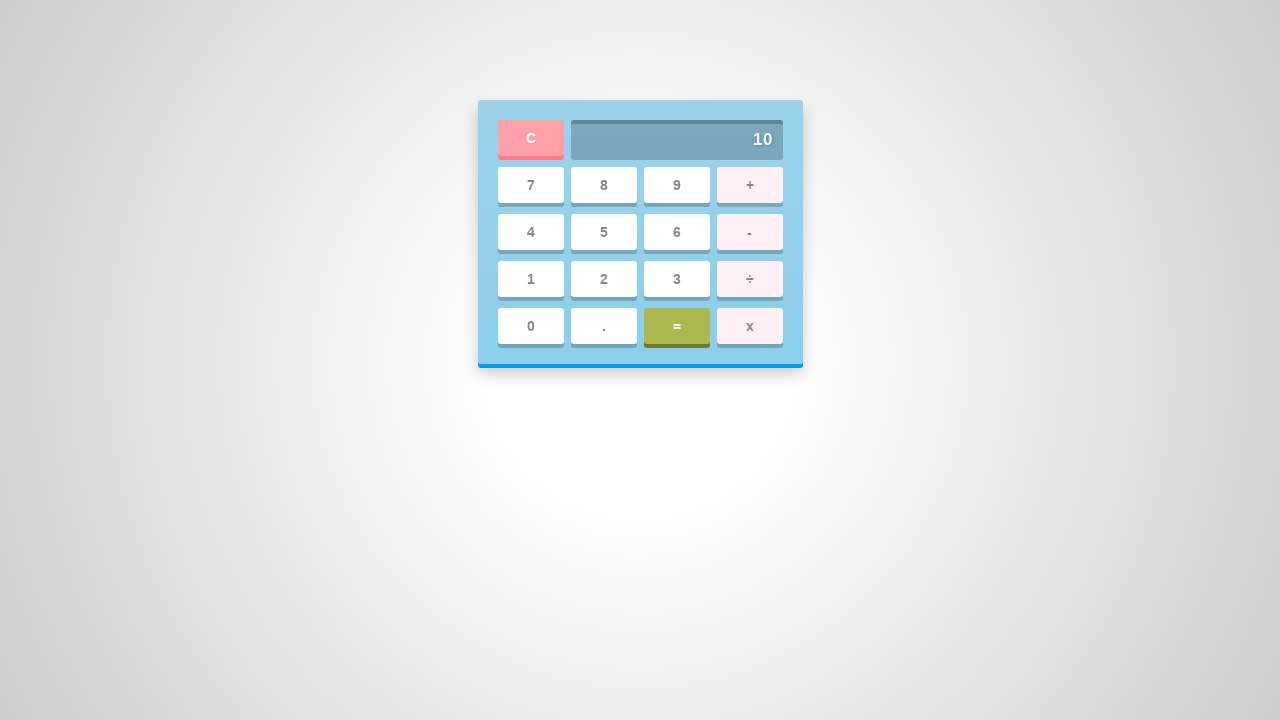

Retrieved result from calculator screen
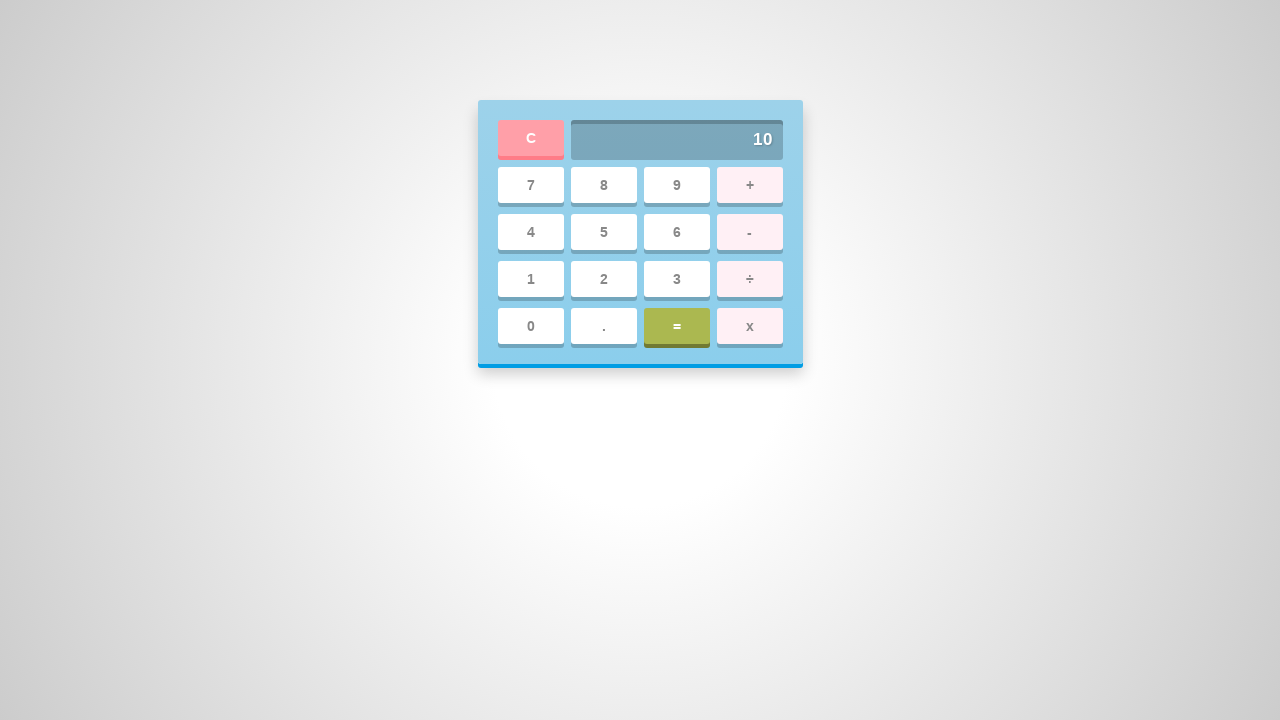

Verified that 5 + 5 equals 10
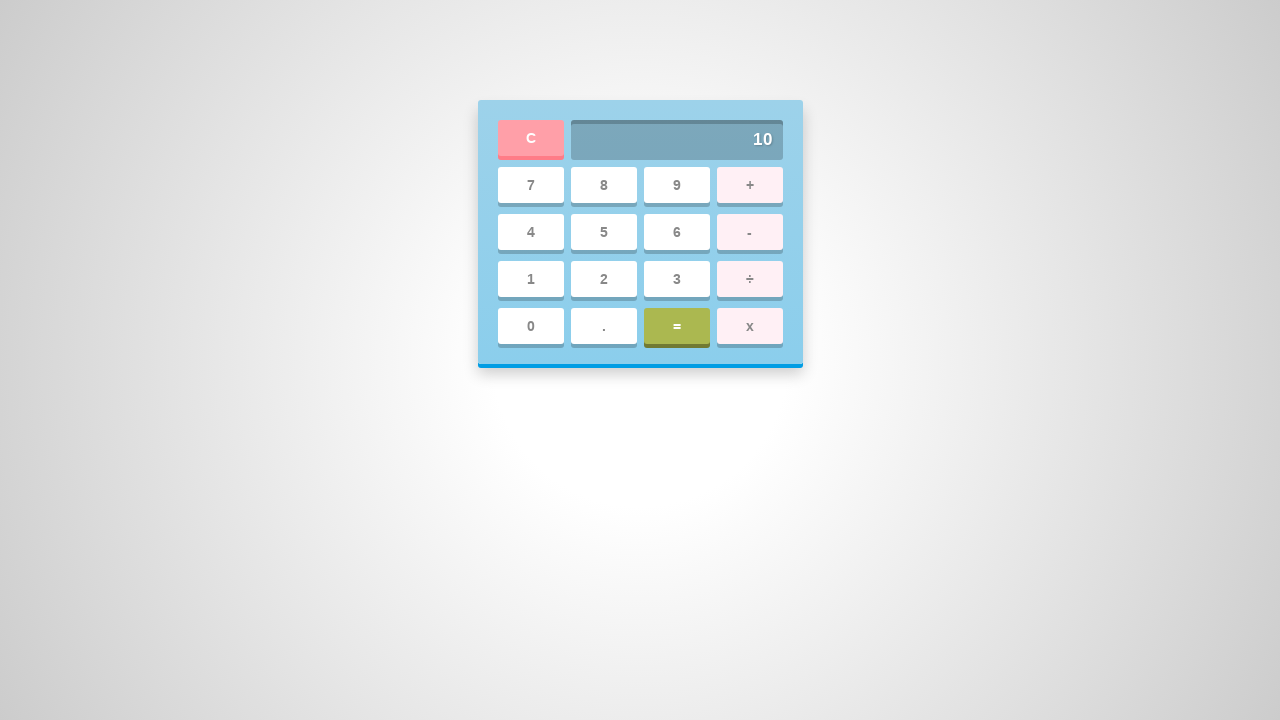

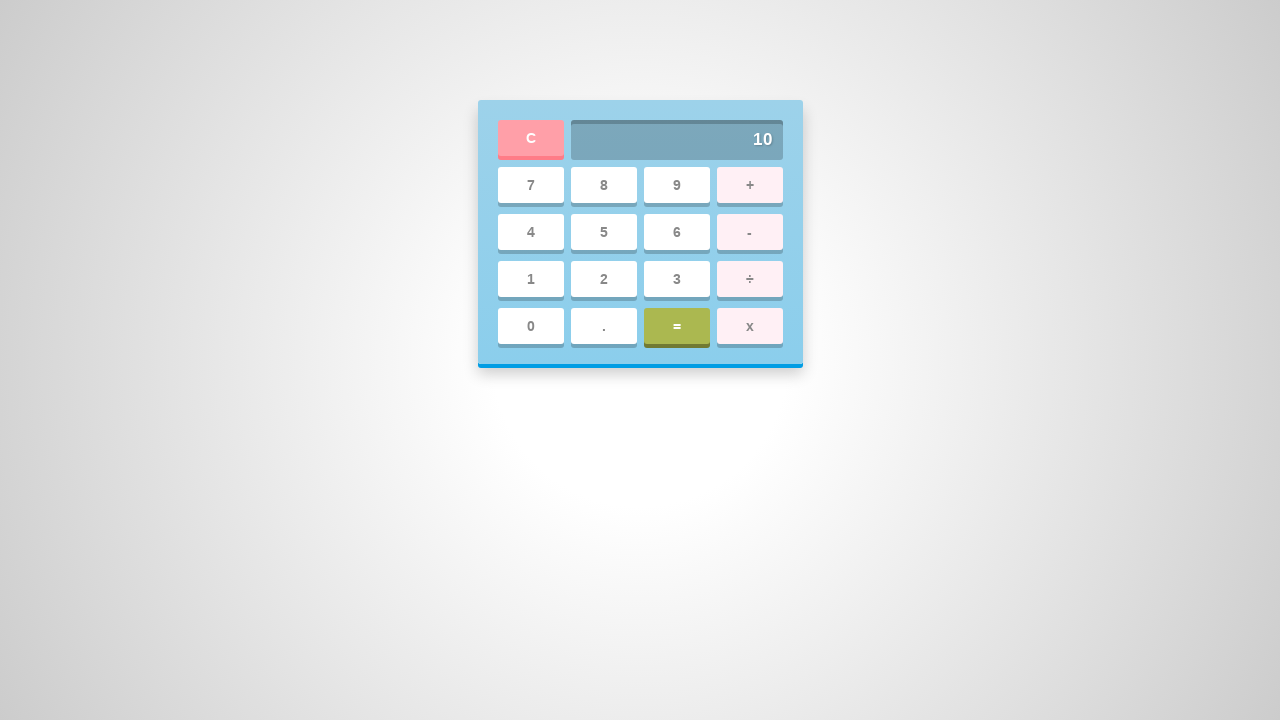